Navigates to Hepsiburada (Turkish e-commerce site) homepage and verifies the page loads successfully

Starting URL: https://hepsiburada.com

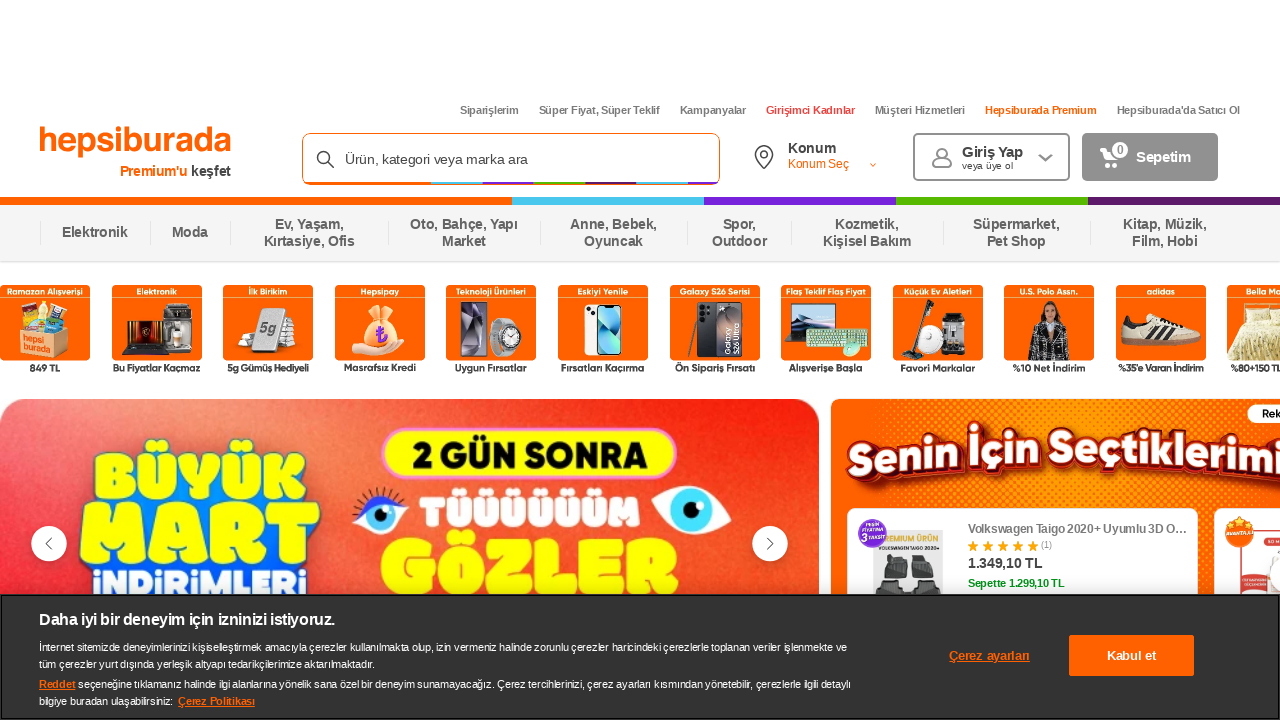

Navigated to Hepsiburada homepage and waited for DOM content to load
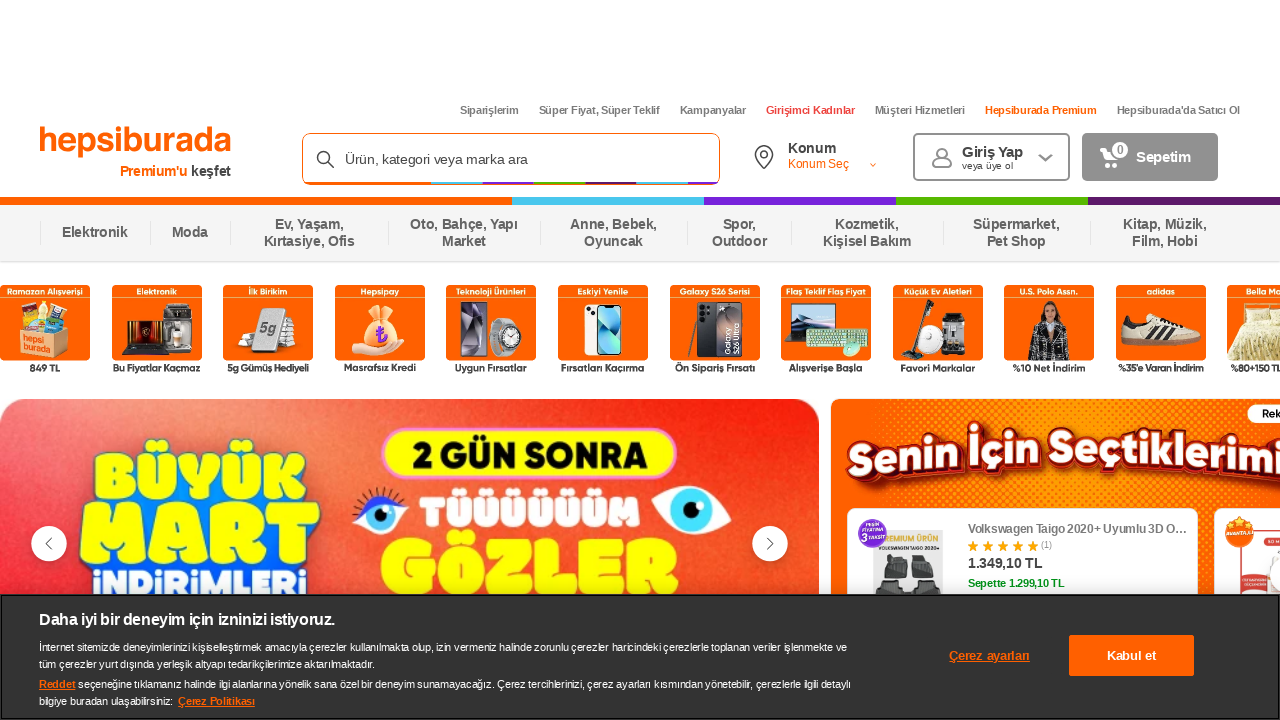

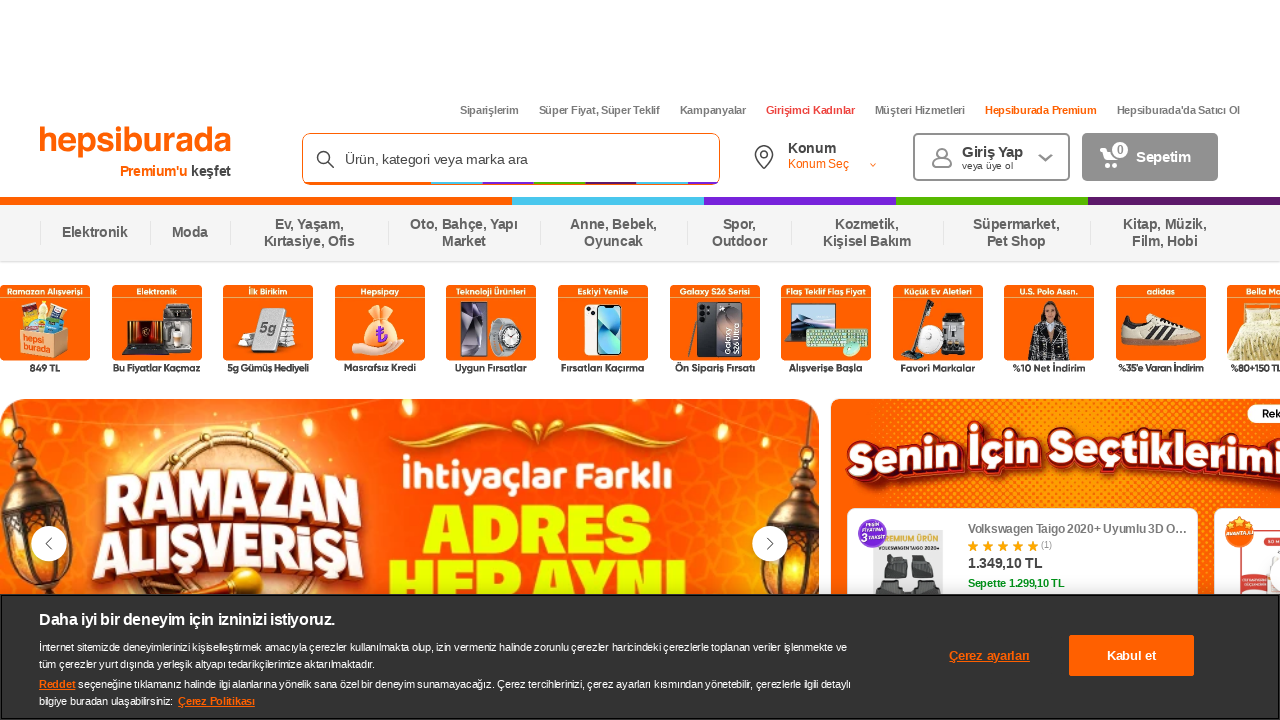